Tests Target website search functionality by entering a search query for christmas gift ideas

Starting URL: https://www.target.com

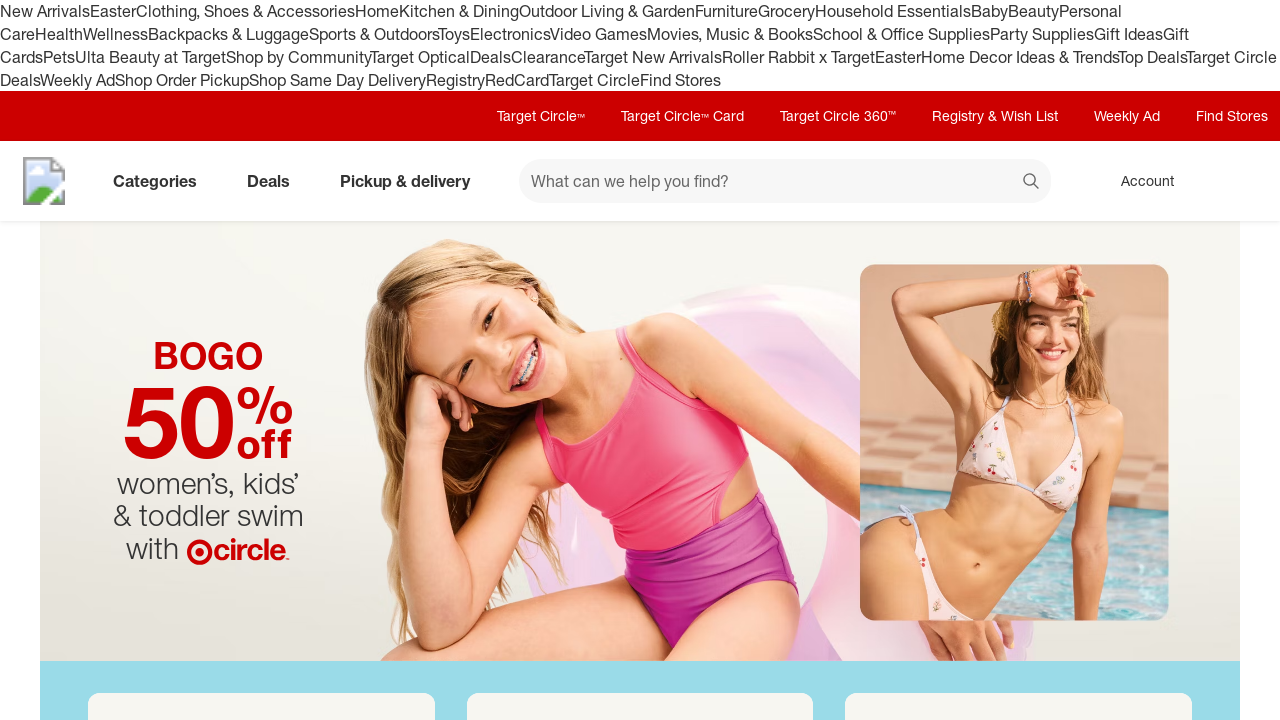

Filled search box with 'christmas gift idea' on #search
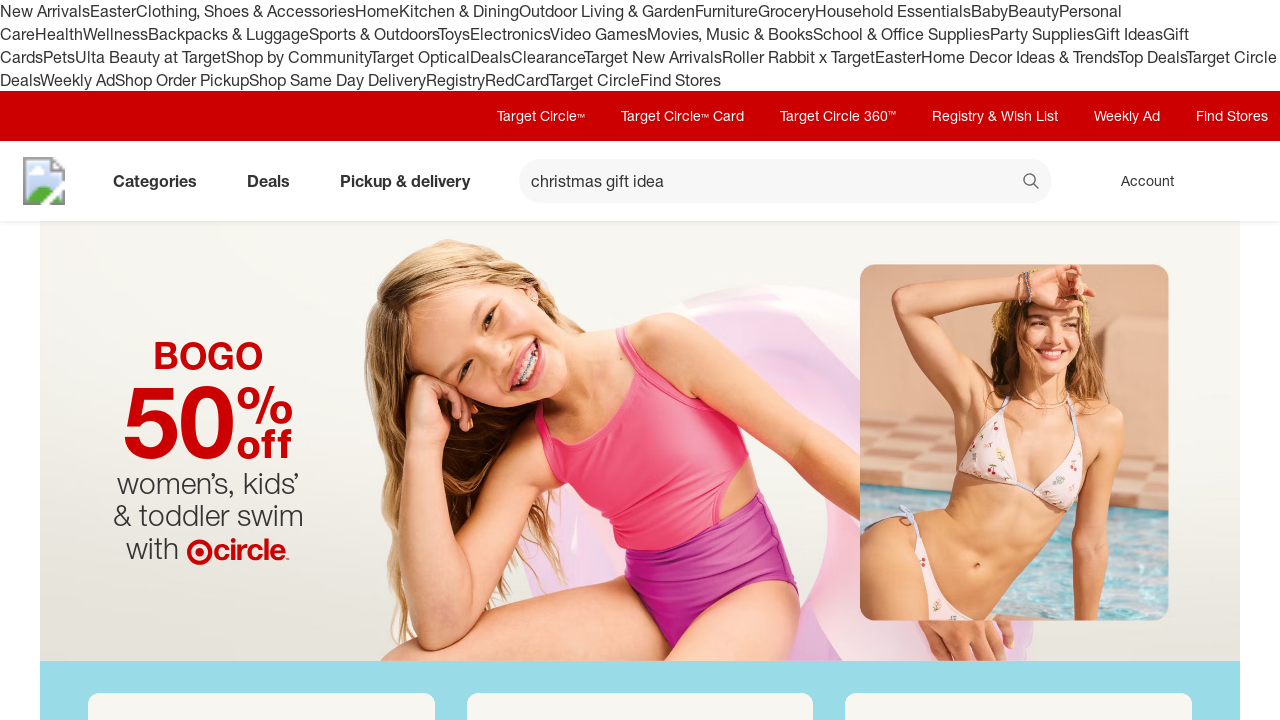

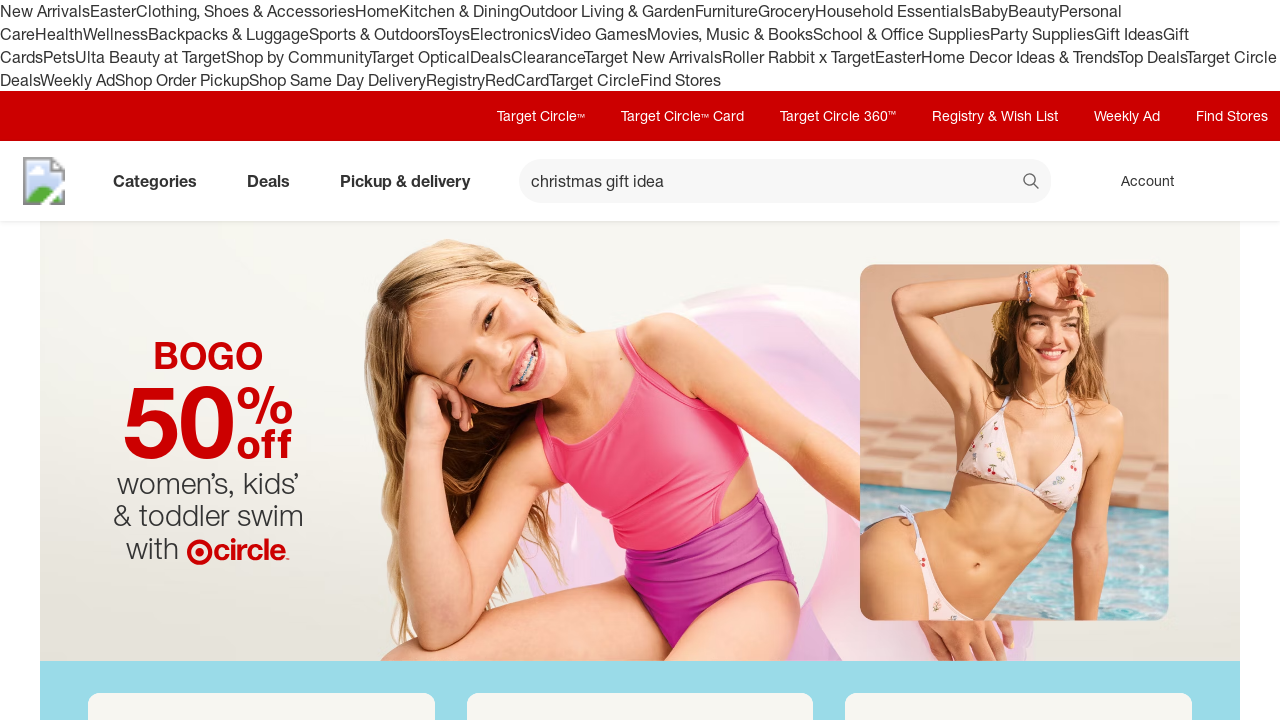